Navigates to the OrangeHRM login page and verifies that the "LOGIN" title heading is displayed on the page.

Starting URL: https://opensource-demo.orangehrmlive.com/web/index.php/auth/login

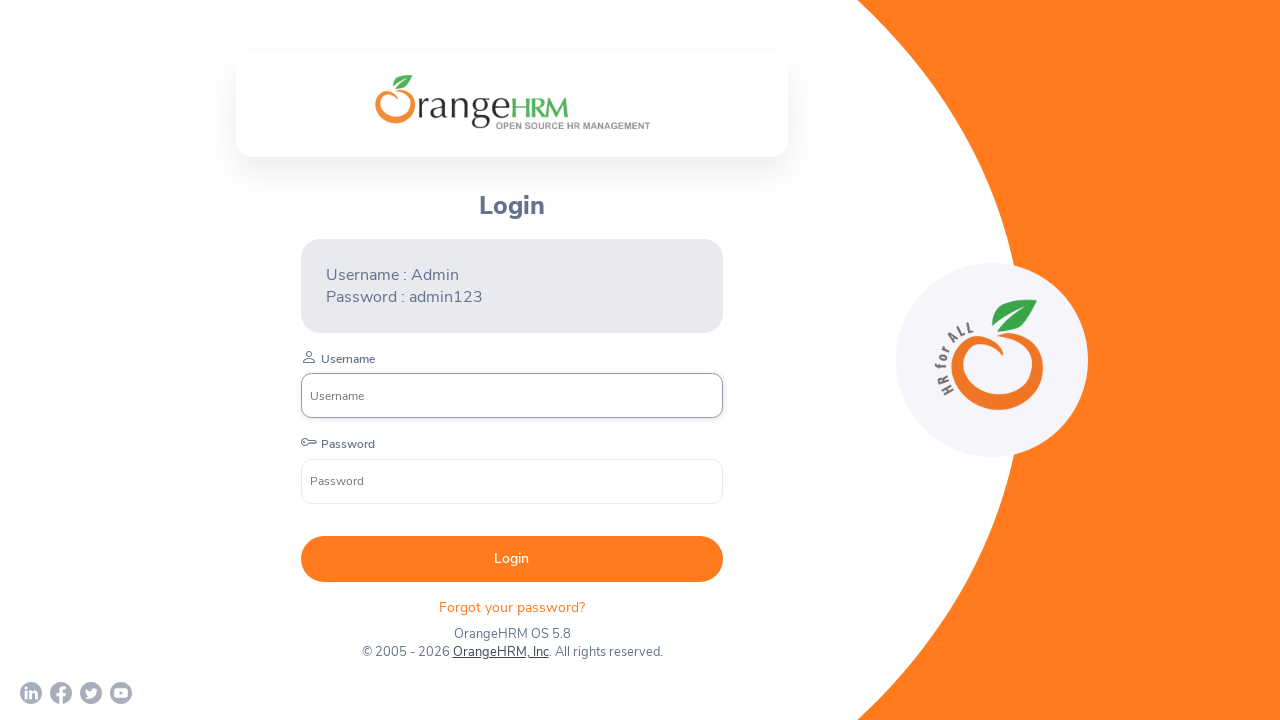

Waited for LOGIN title heading to be visible on OrangeHRM login page
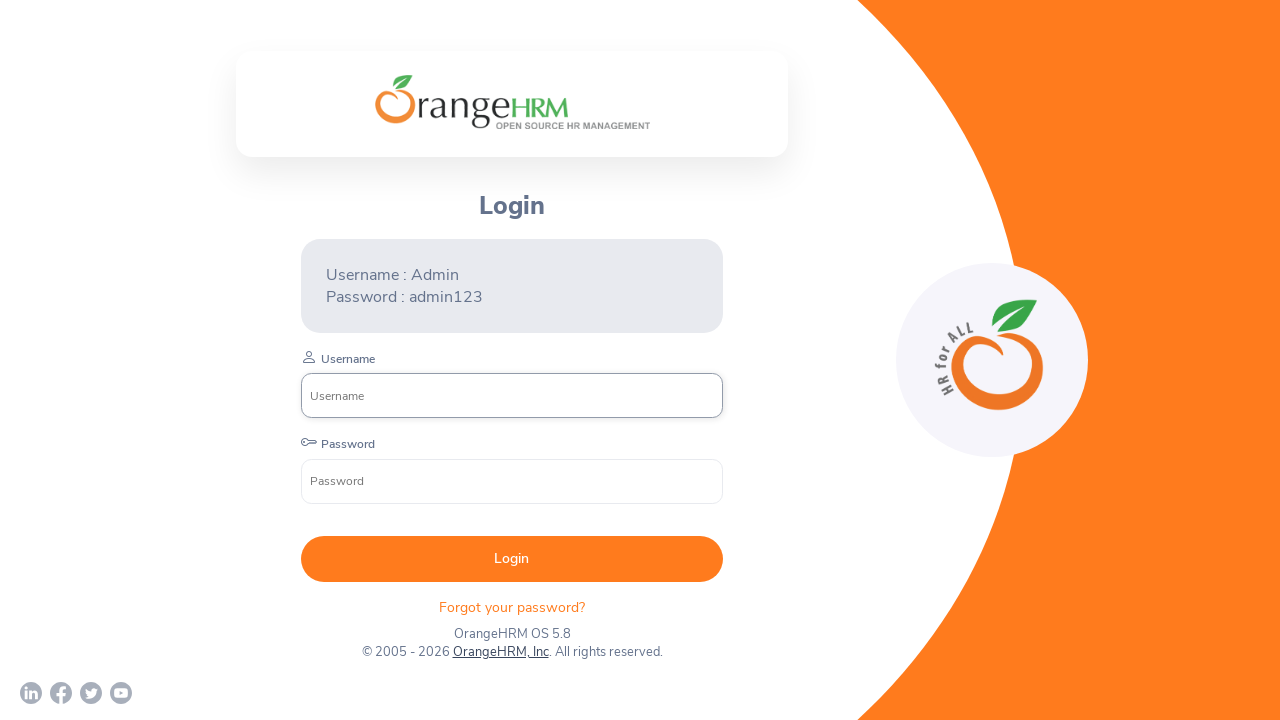

Retrieved text content from LOGIN title heading
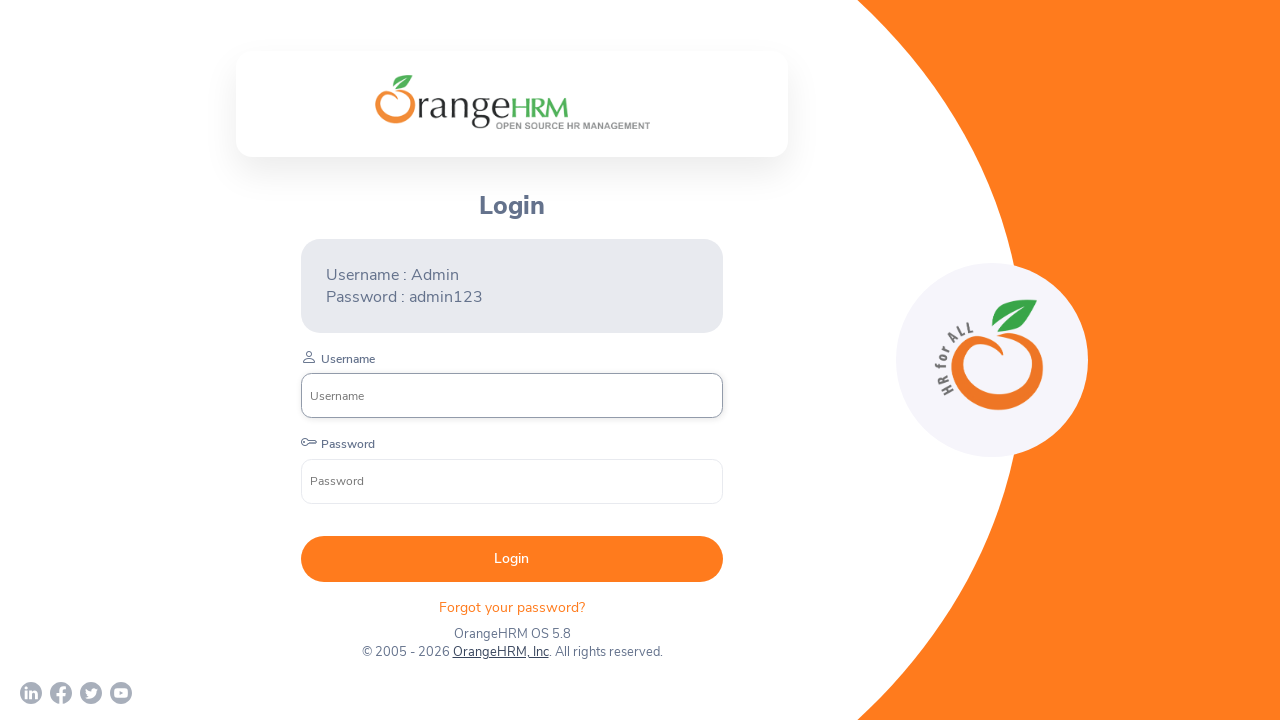

Verified that LOGIN title heading contains text
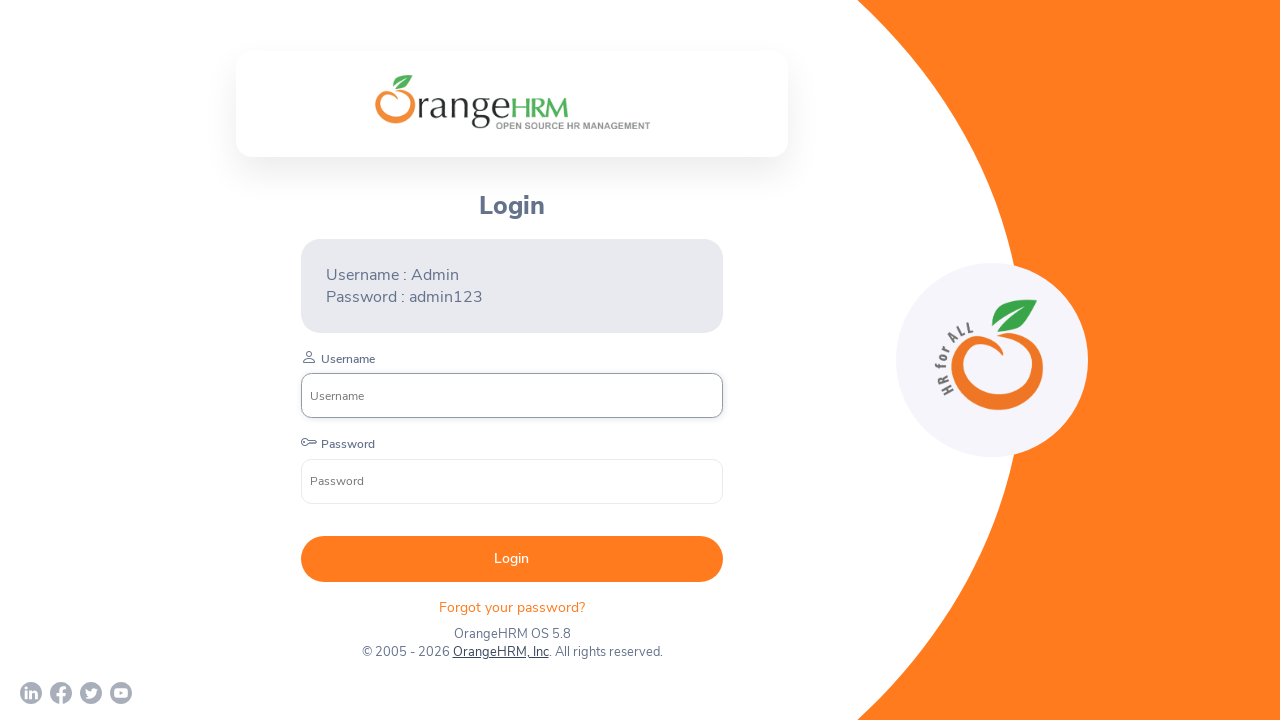

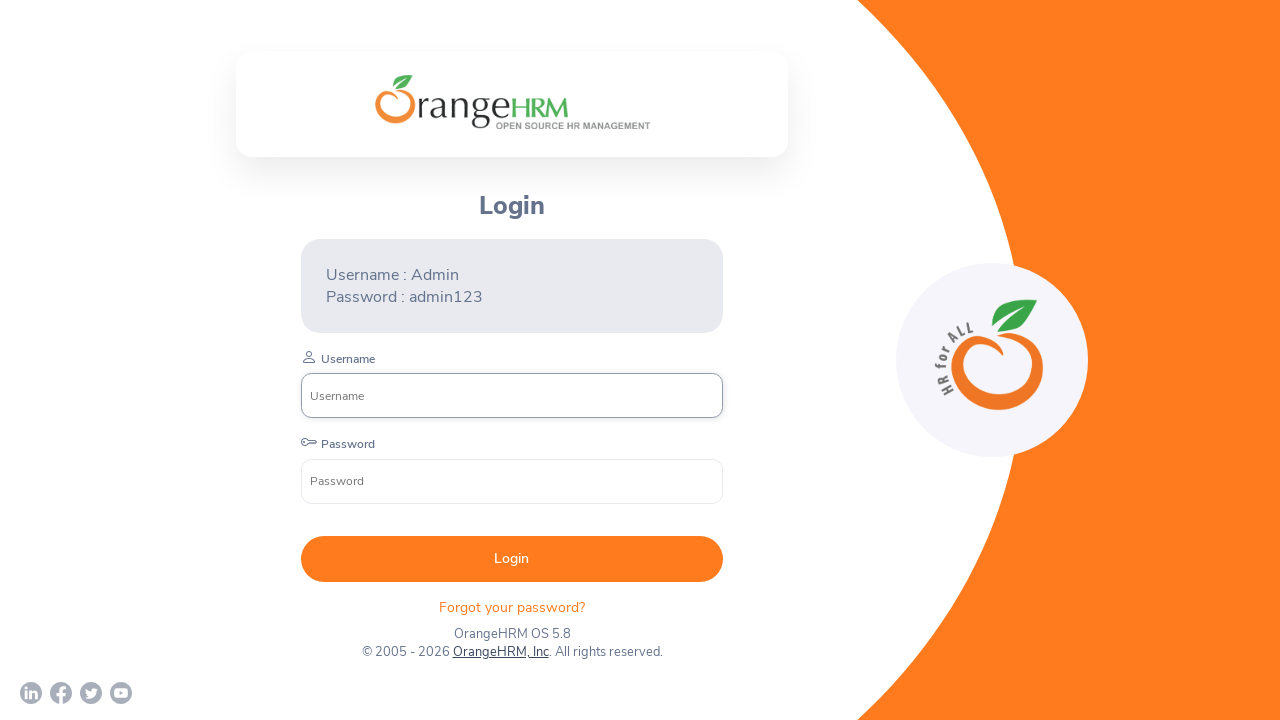